Tests form submission by filling an email field and submitting the form

Starting URL: http://the-internet.herokuapp.com/forgot_password

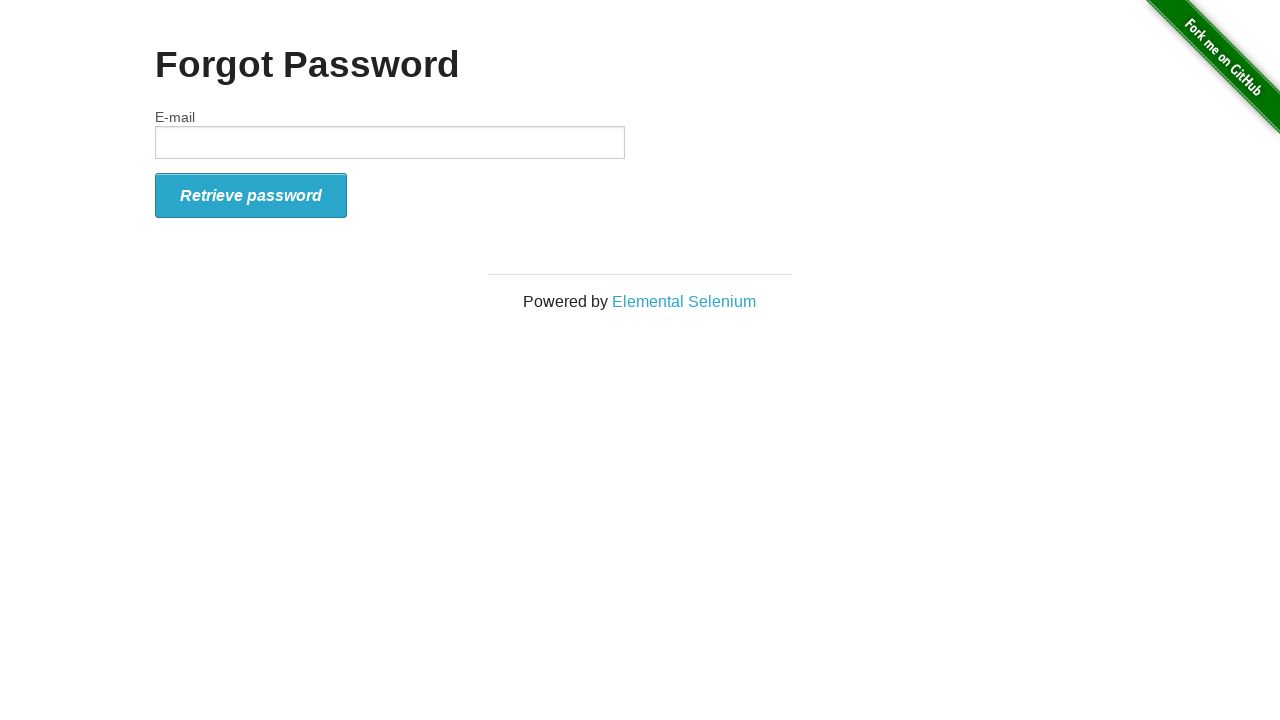

Filled email field with 'testuser@example.com' on #email
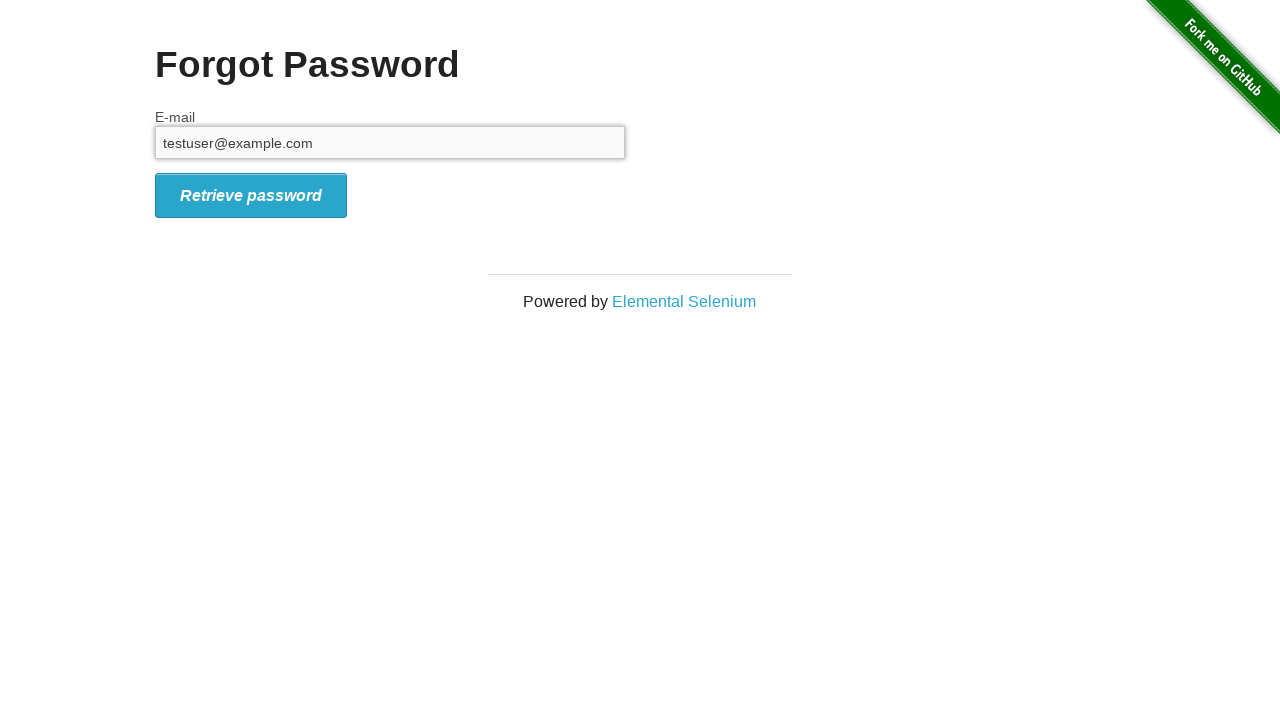

Pressed Enter to submit the form on #email
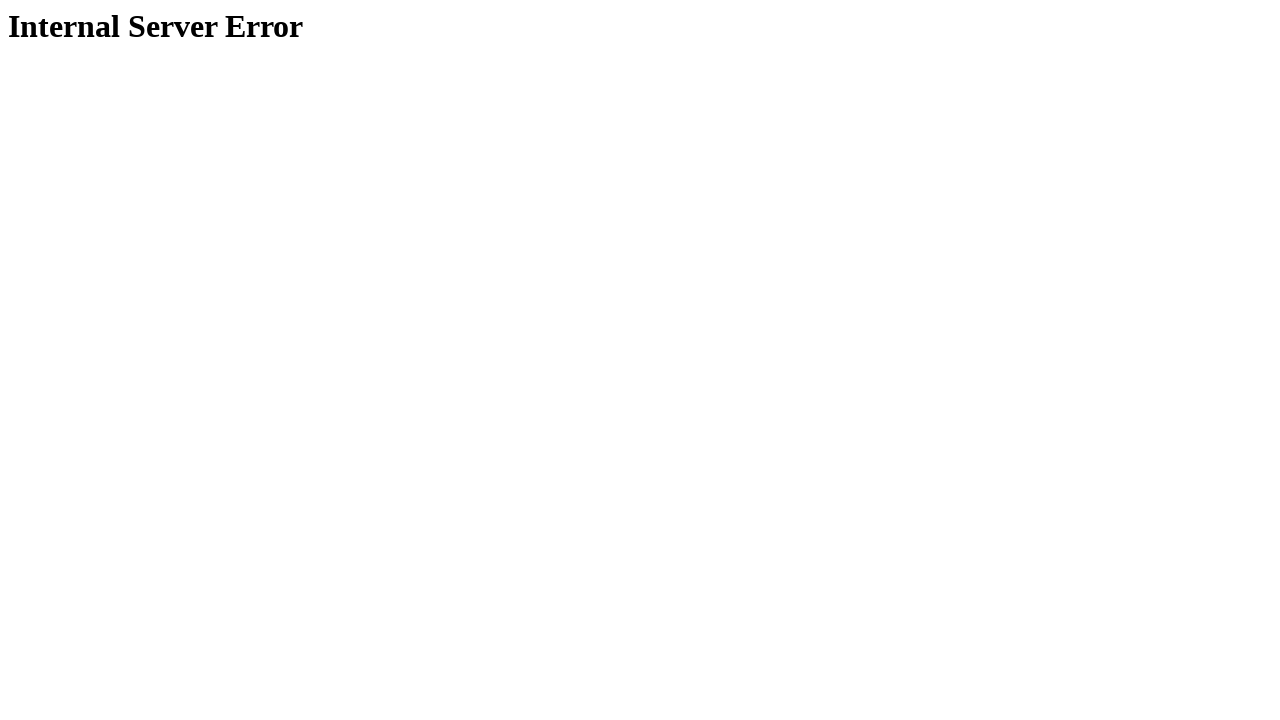

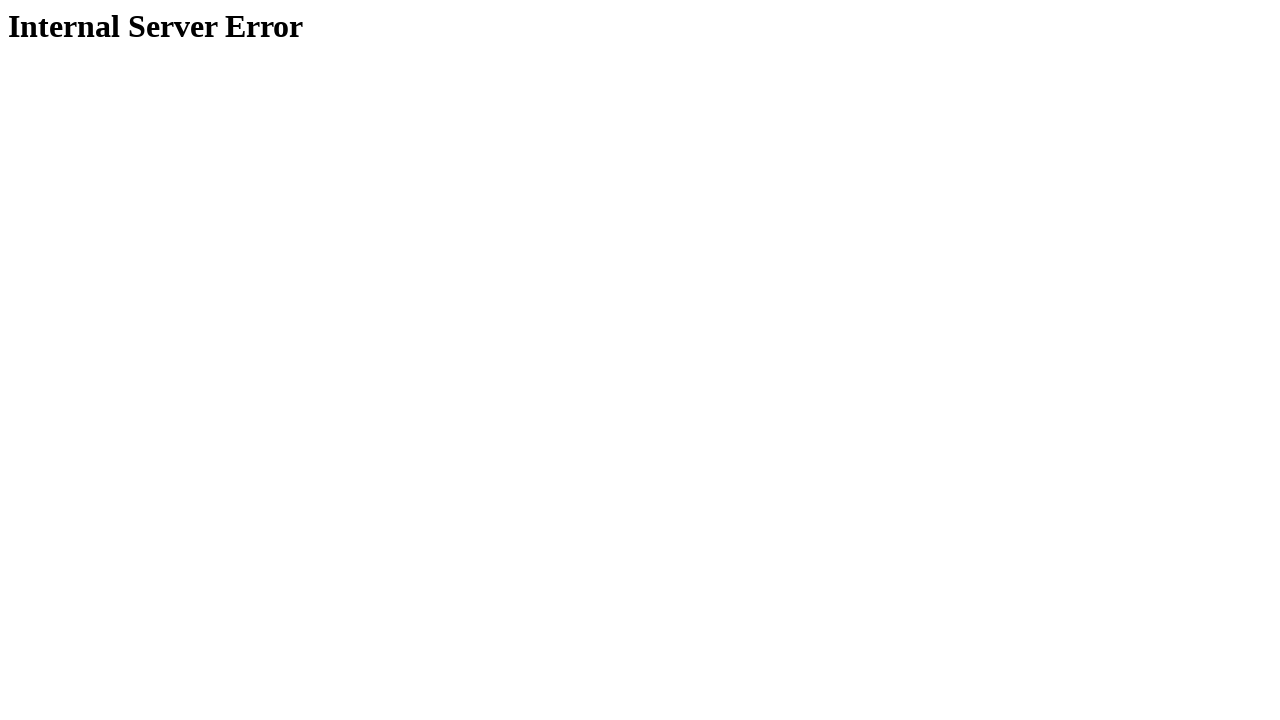